Tests selecting multiple checkboxes (Check 3 and Check 4) and validates their selection state

Starting URL: http://antoniotrindade.com.br/treinoautomacao/elementsweb.html

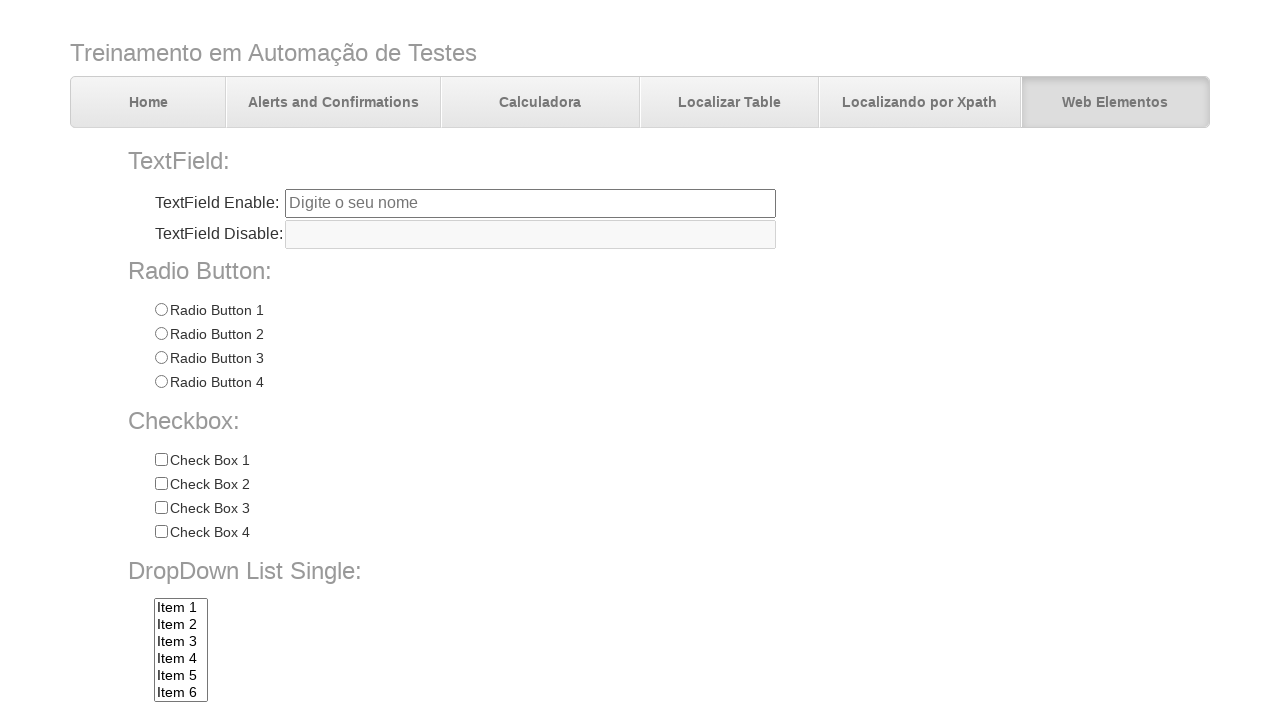

Navigated to elements web page
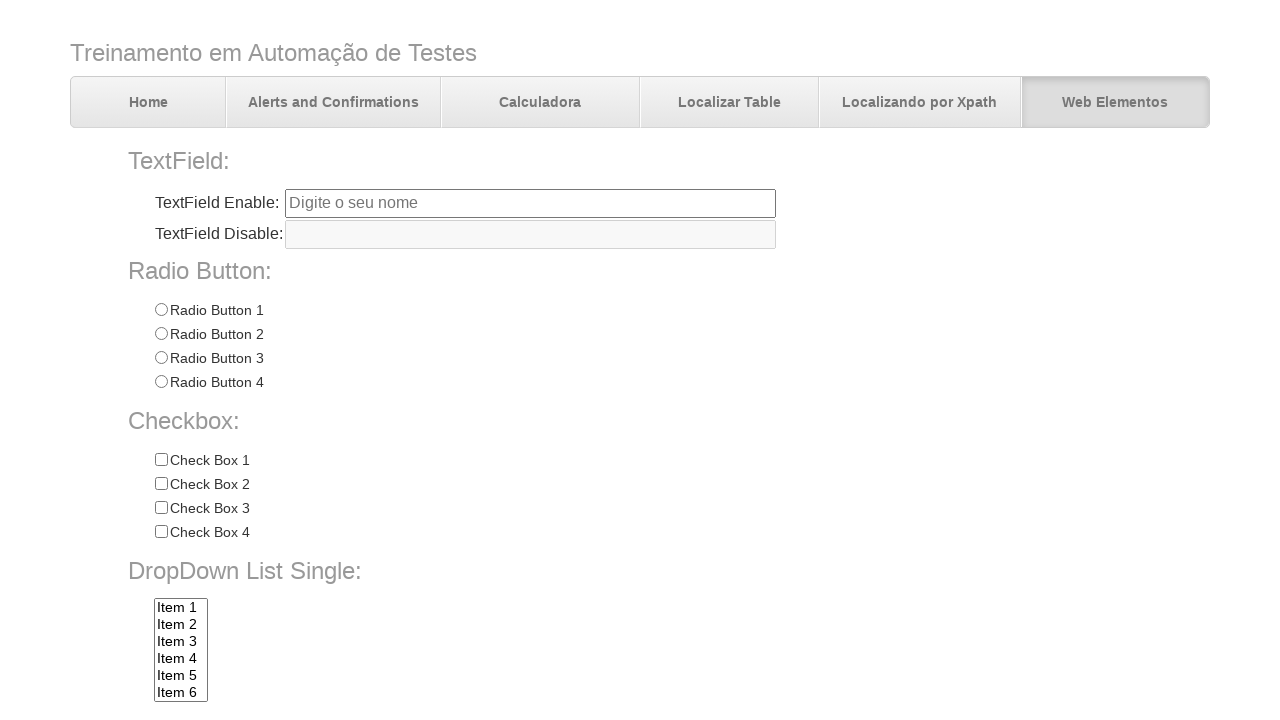

Located all checkboxes with name 'chkbox'
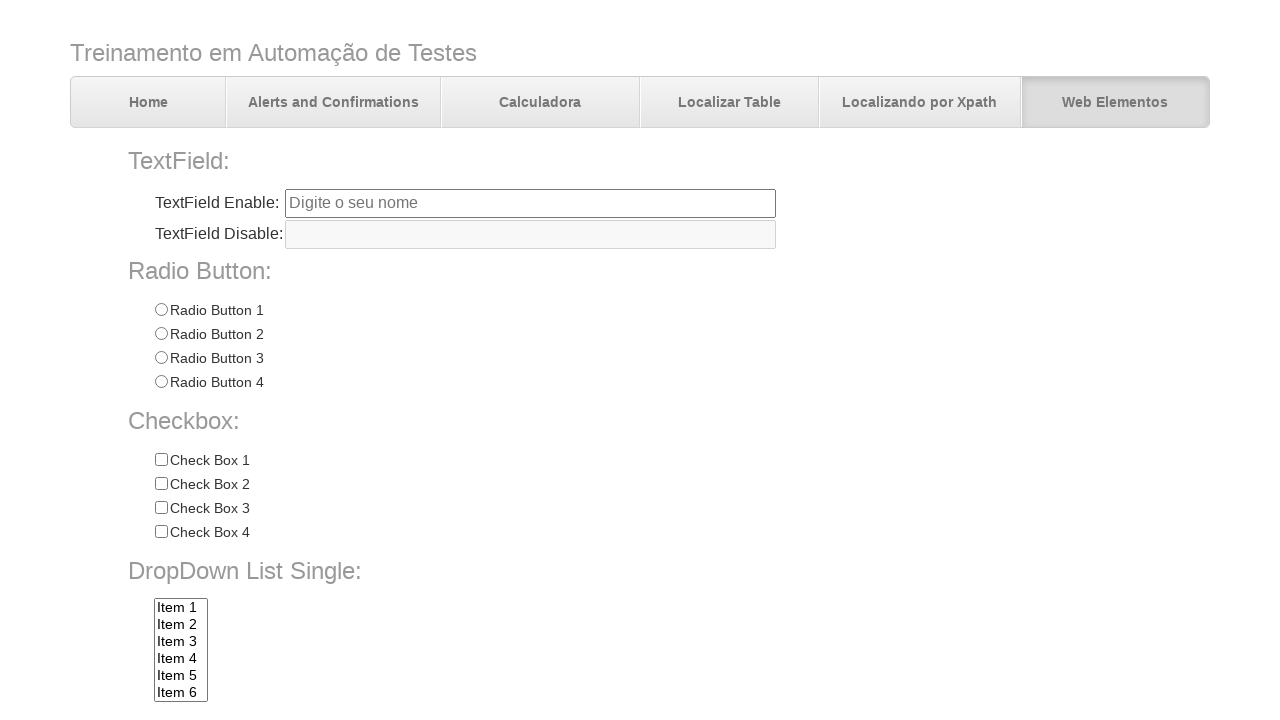

Verified that 4 checkboxes exist
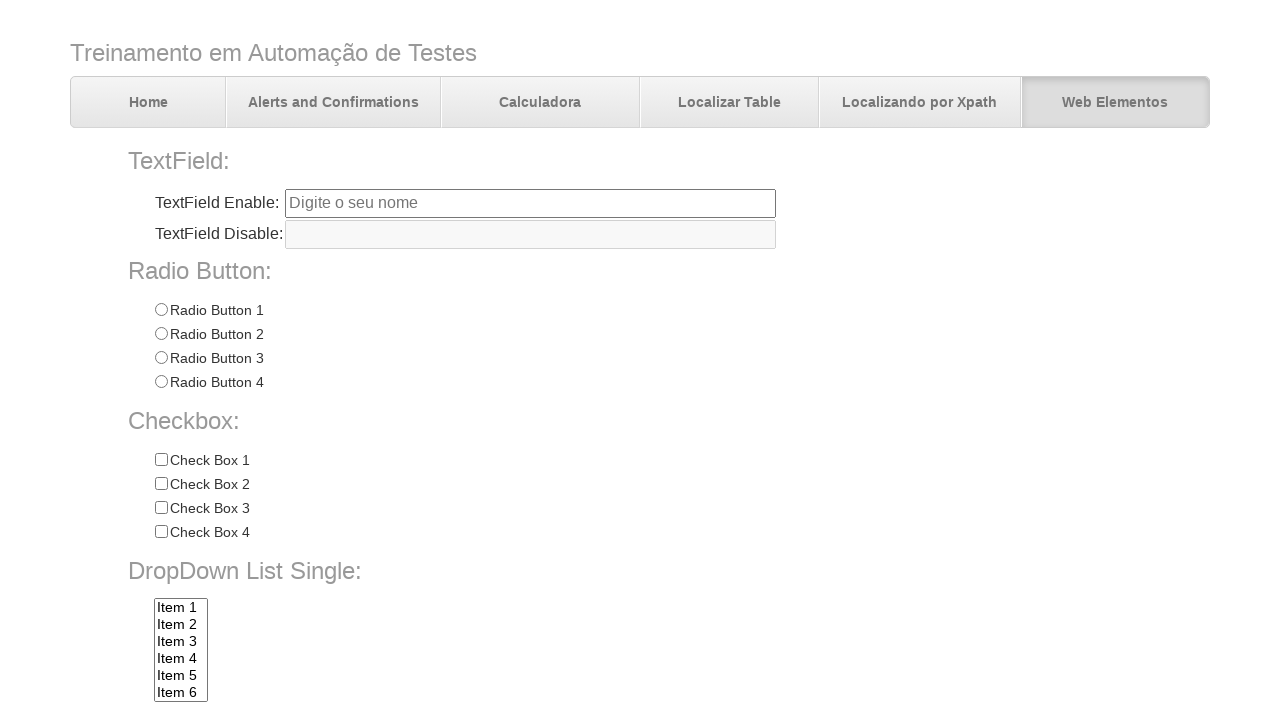

Clicked checkbox 'Check 3' at (161, 508) on input[name='chkbox'][value='Check 3']
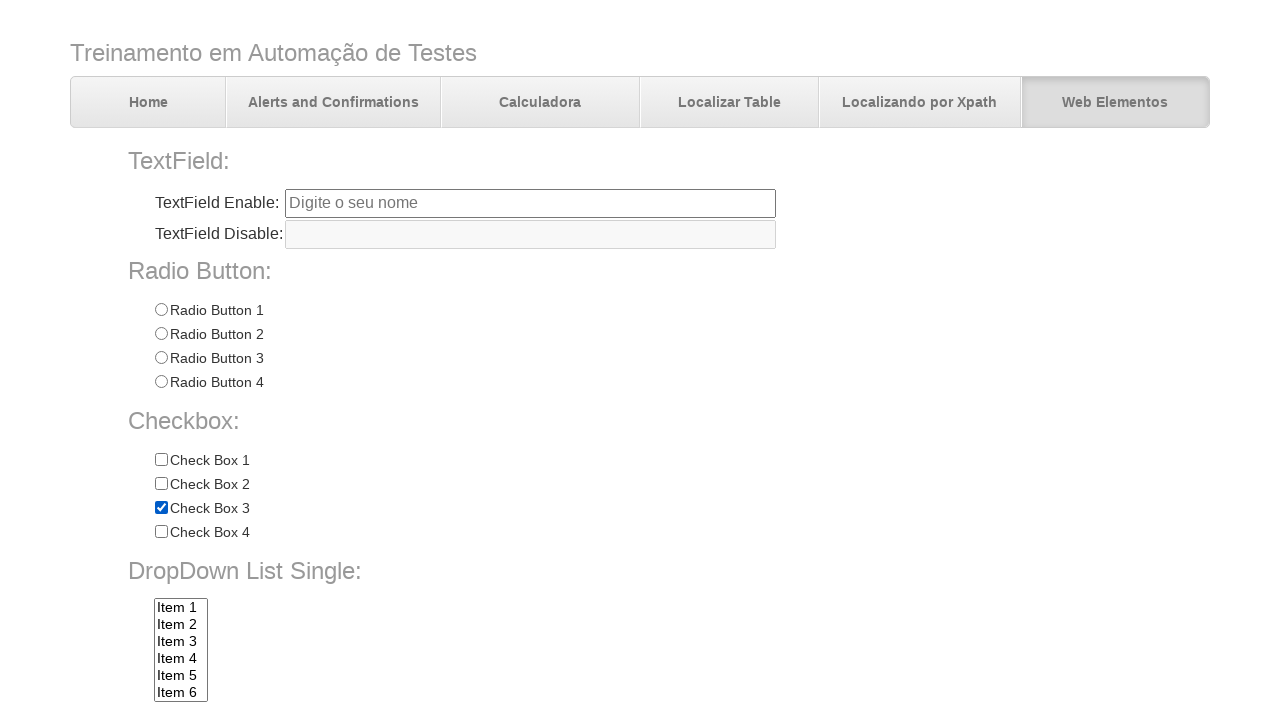

Clicked checkbox 'Check 4' at (161, 532) on input[name='chkbox'][value='Check 4']
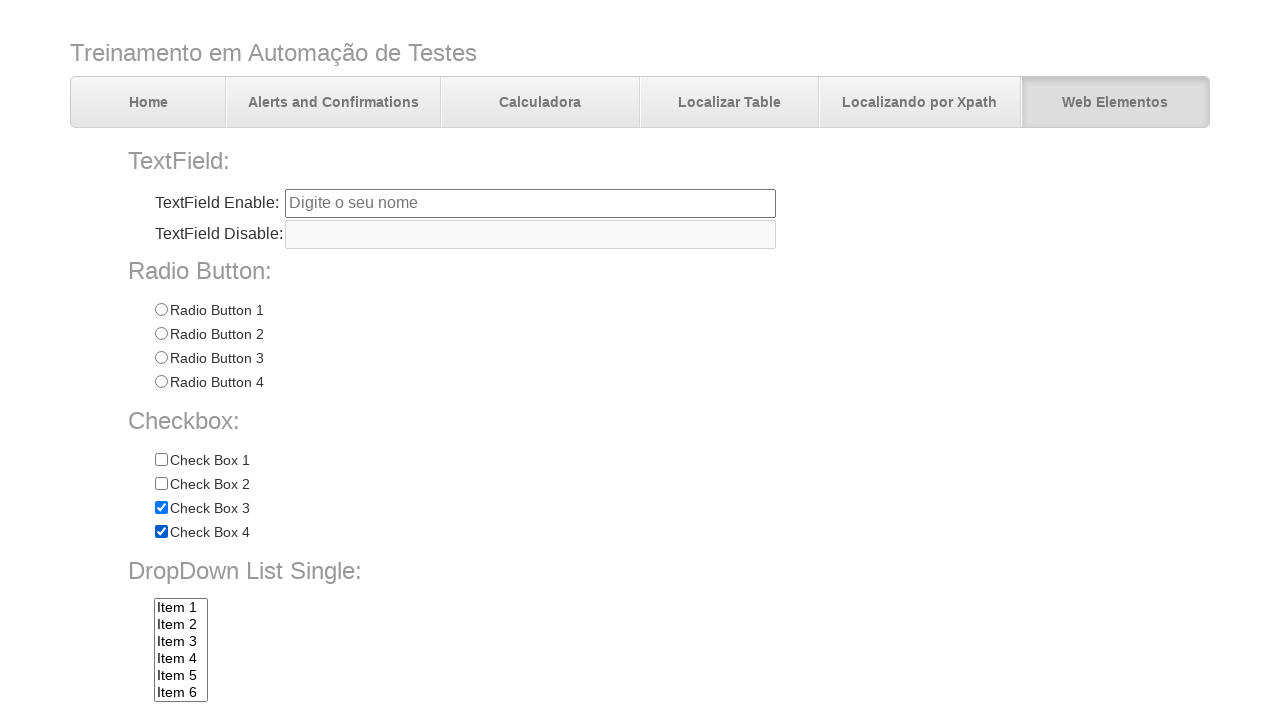

Verified that checkbox 'Check 3' is checked
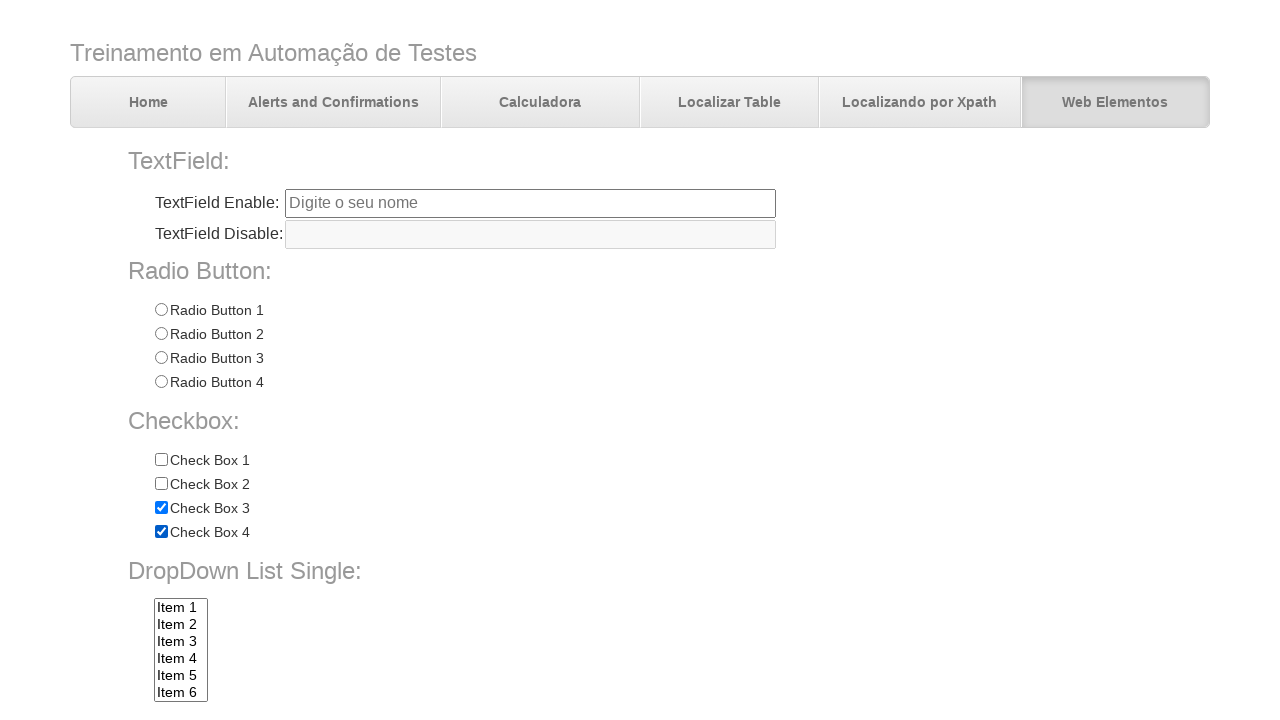

Verified that checkbox 'Check 4' is checked
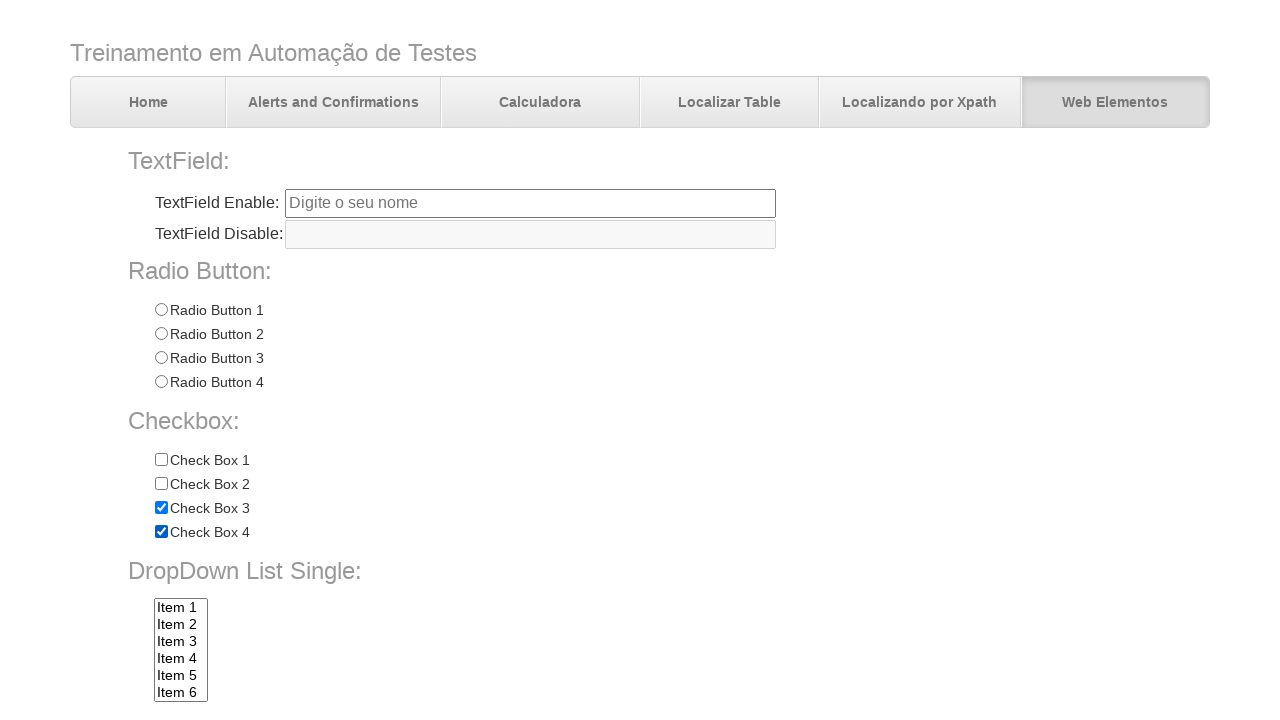

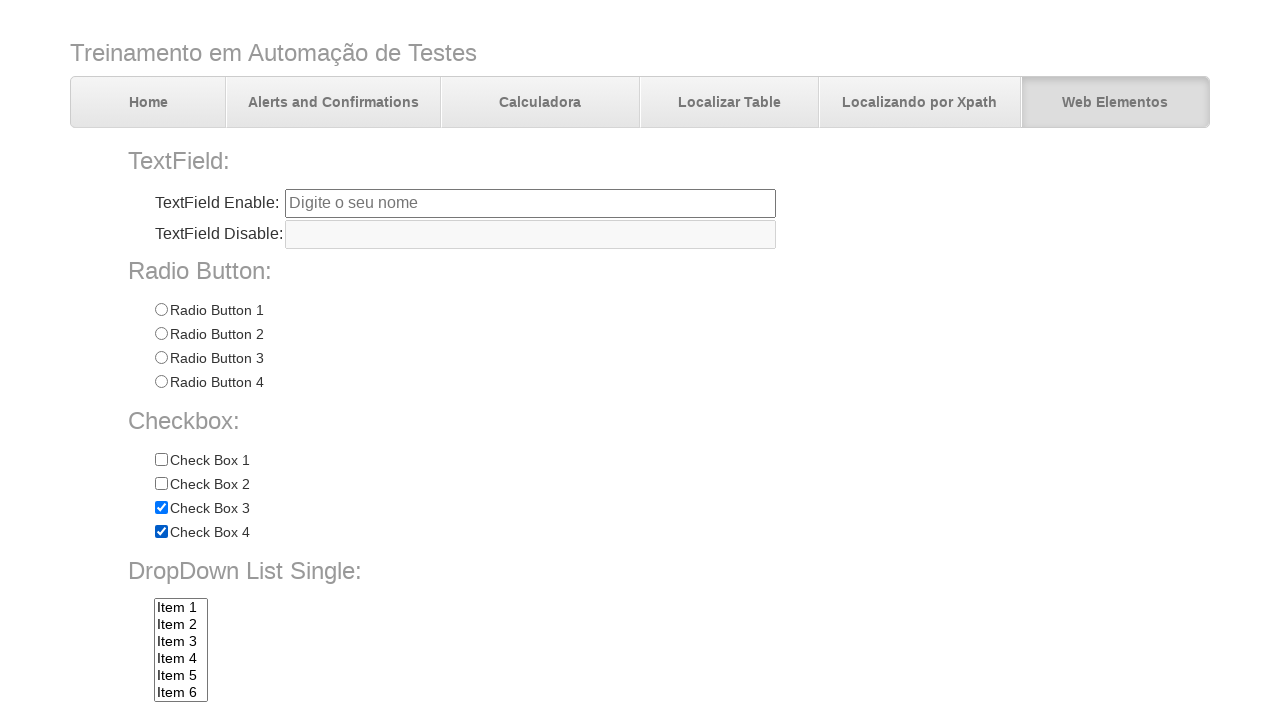